Verifies that clicking the sign up link opens the sign up modal dialog

Starting URL: https://www.demoblaze.com/

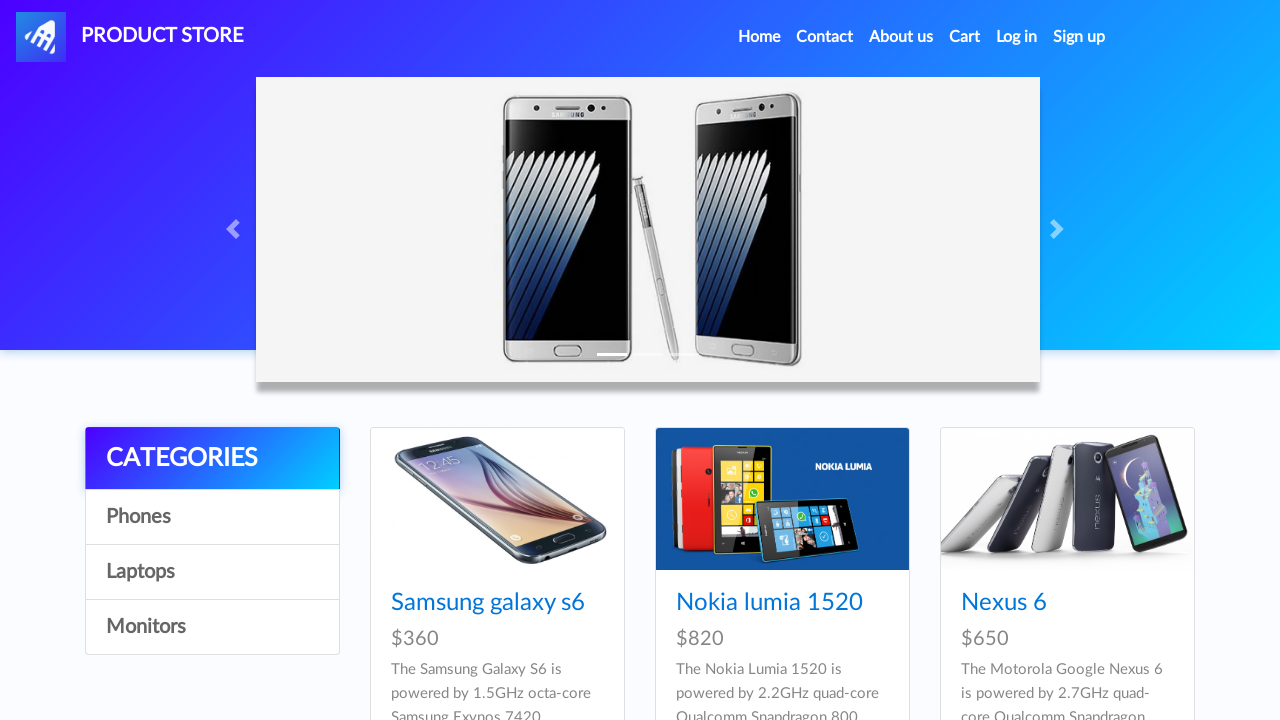

Clicked sign up link in navigation at (1079, 37) on #signin2
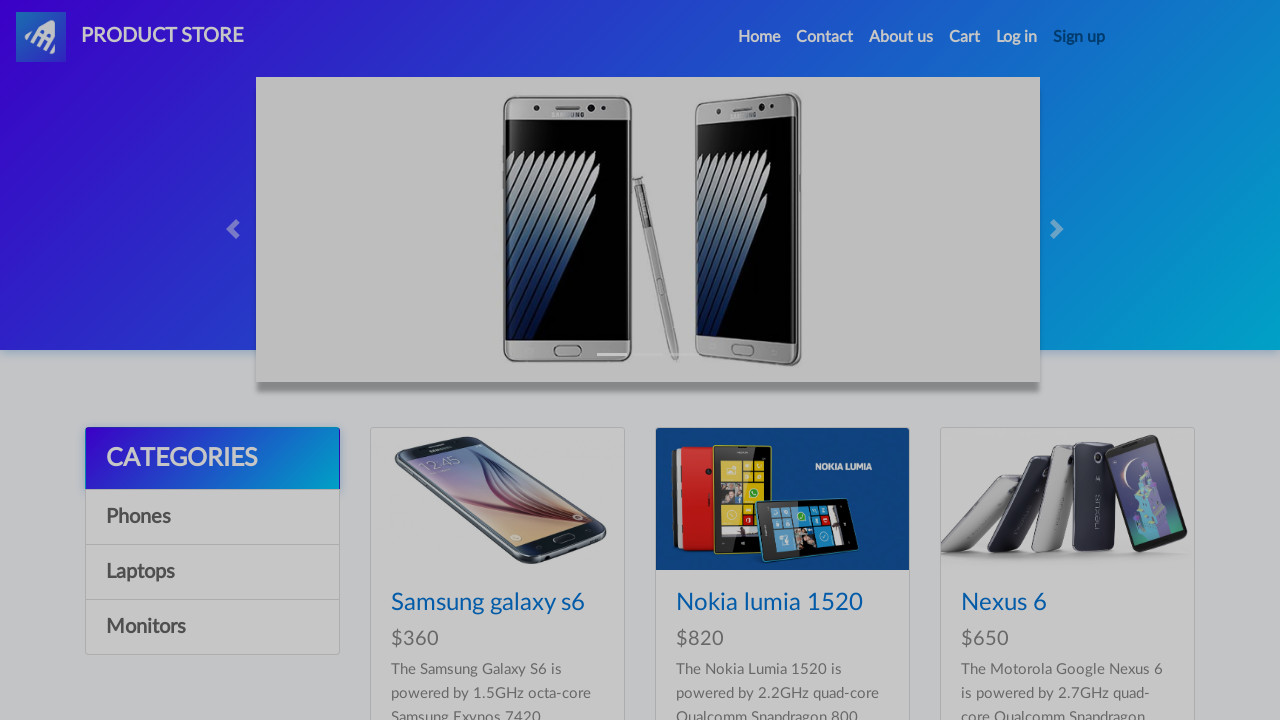

Sign up modal appeared
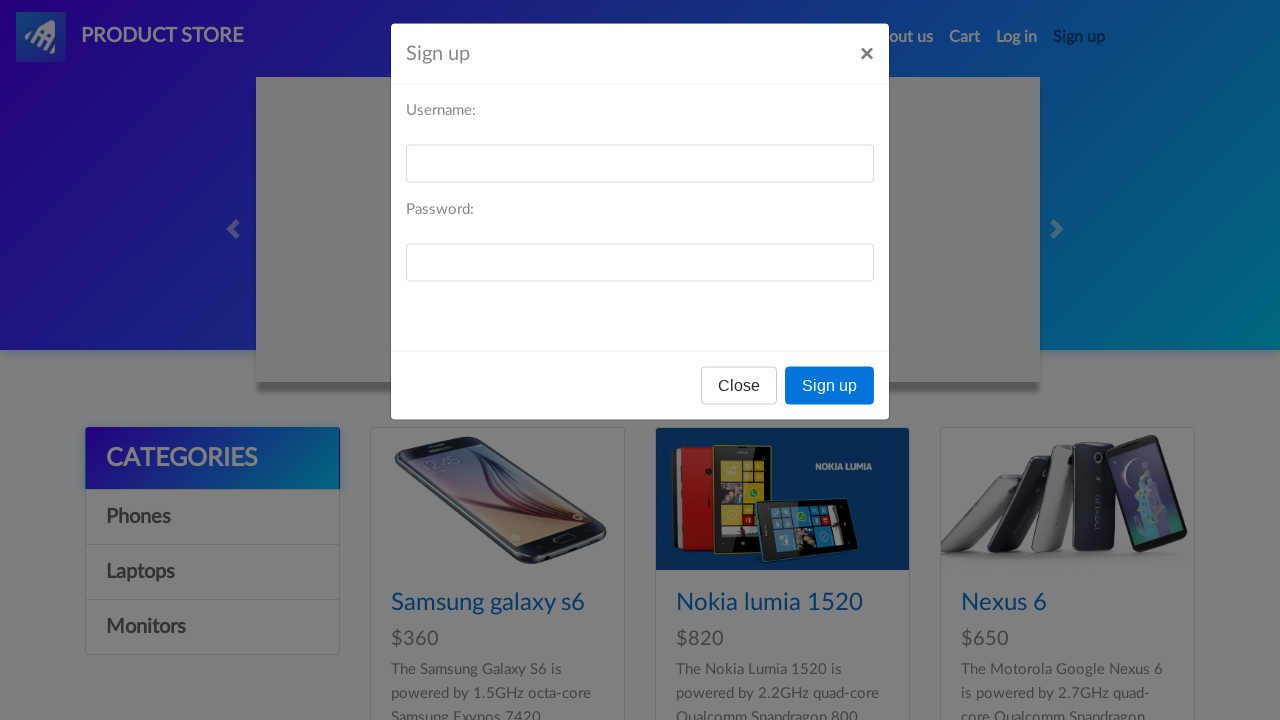

Verified sign up modal is visible
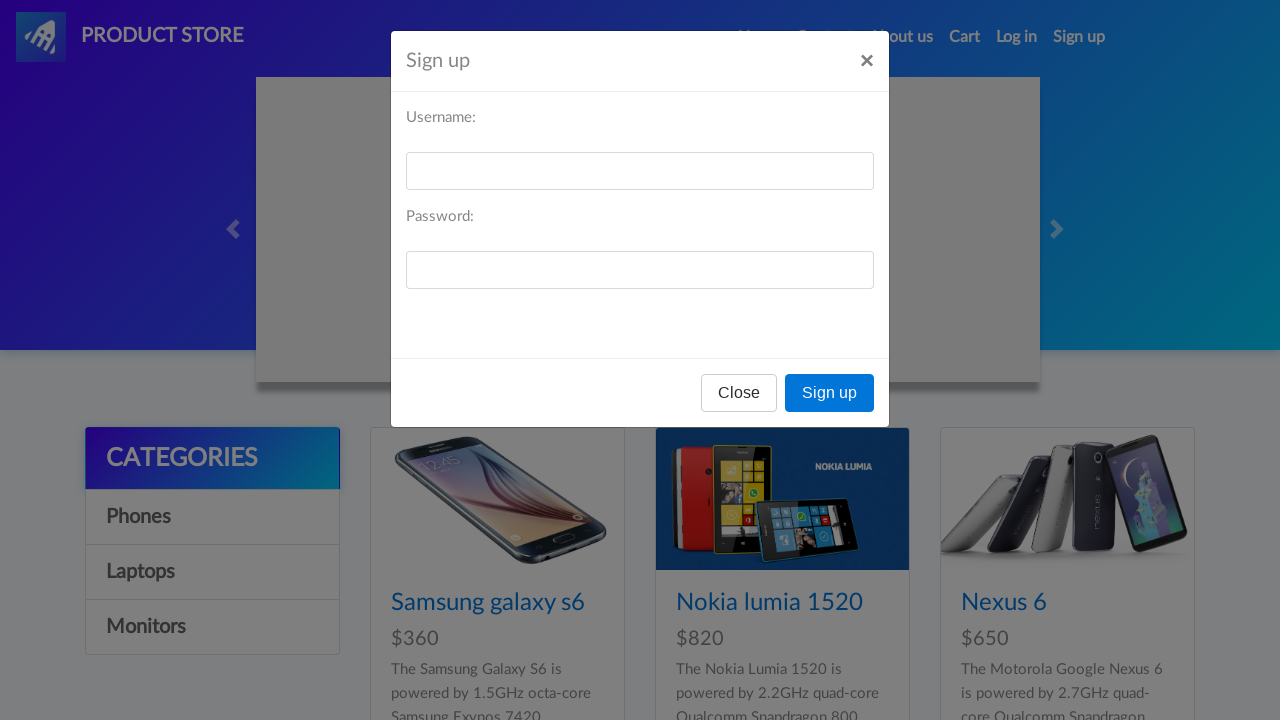

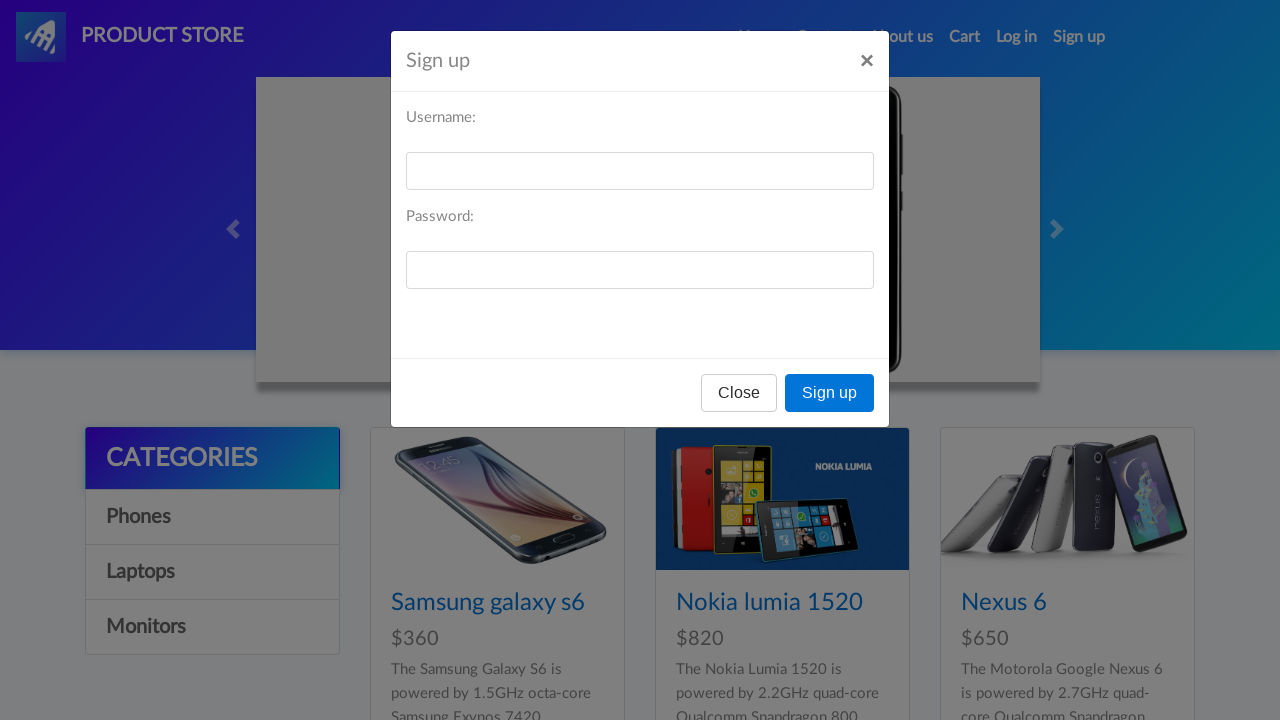